Tests Playwright custom pseudo classes by navigating to HTML Elements page, clicking various buttons, and exploring radio button group elements

Starting URL: https://techglobal-training.com/frontend

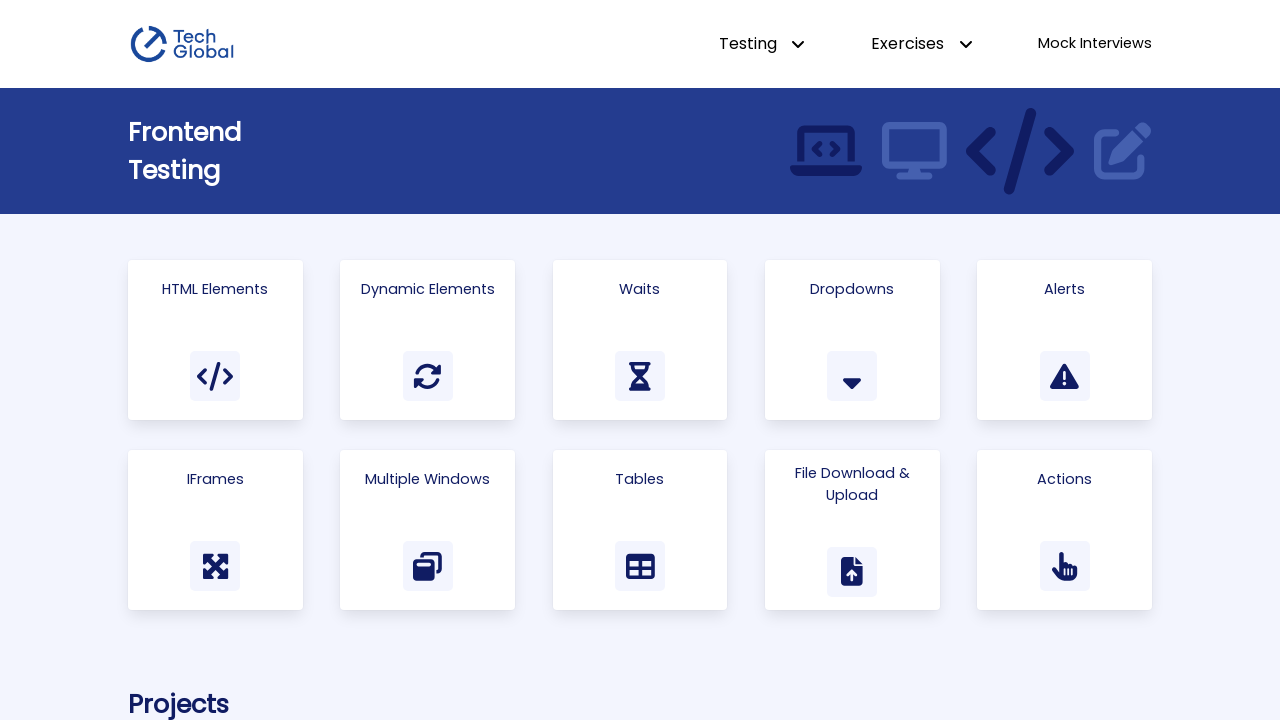

Clicked on HTML Elements card at (215, 289) on .card >> :has-text("HTML Elements")
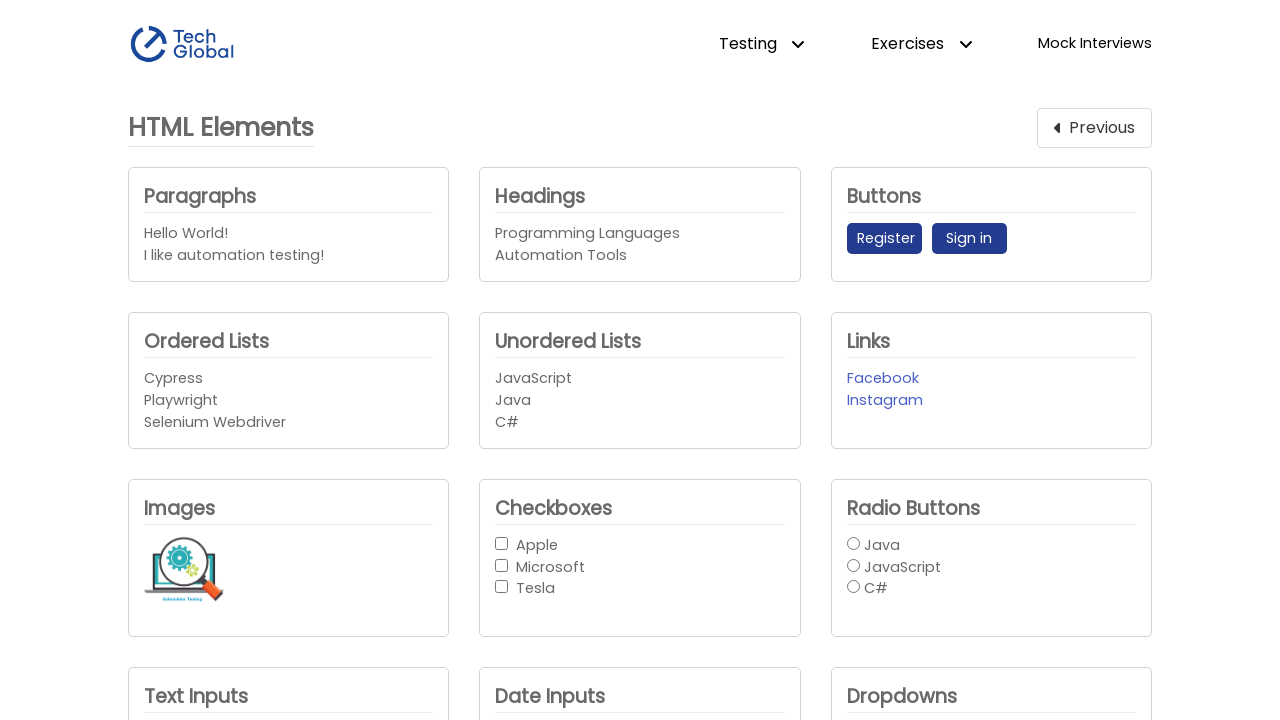

Clicked the Register button at (884, 239) on button:has-text("Register")
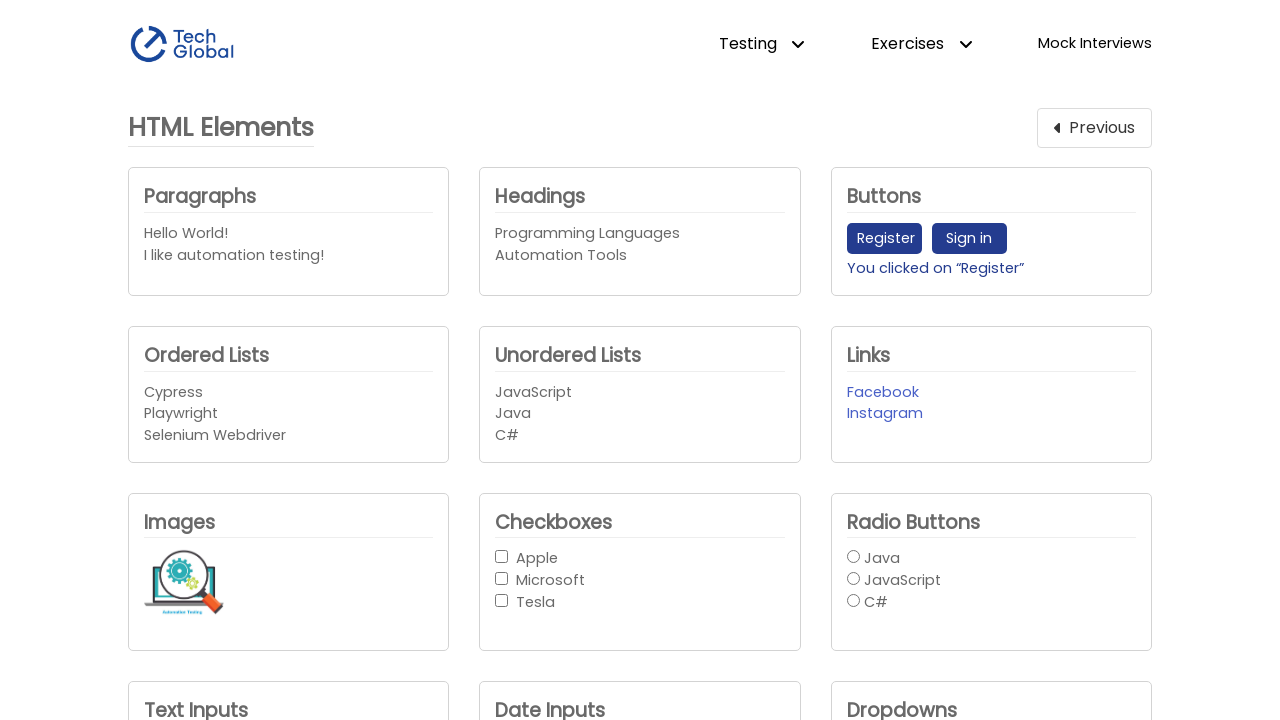

Radio button group element is now visible
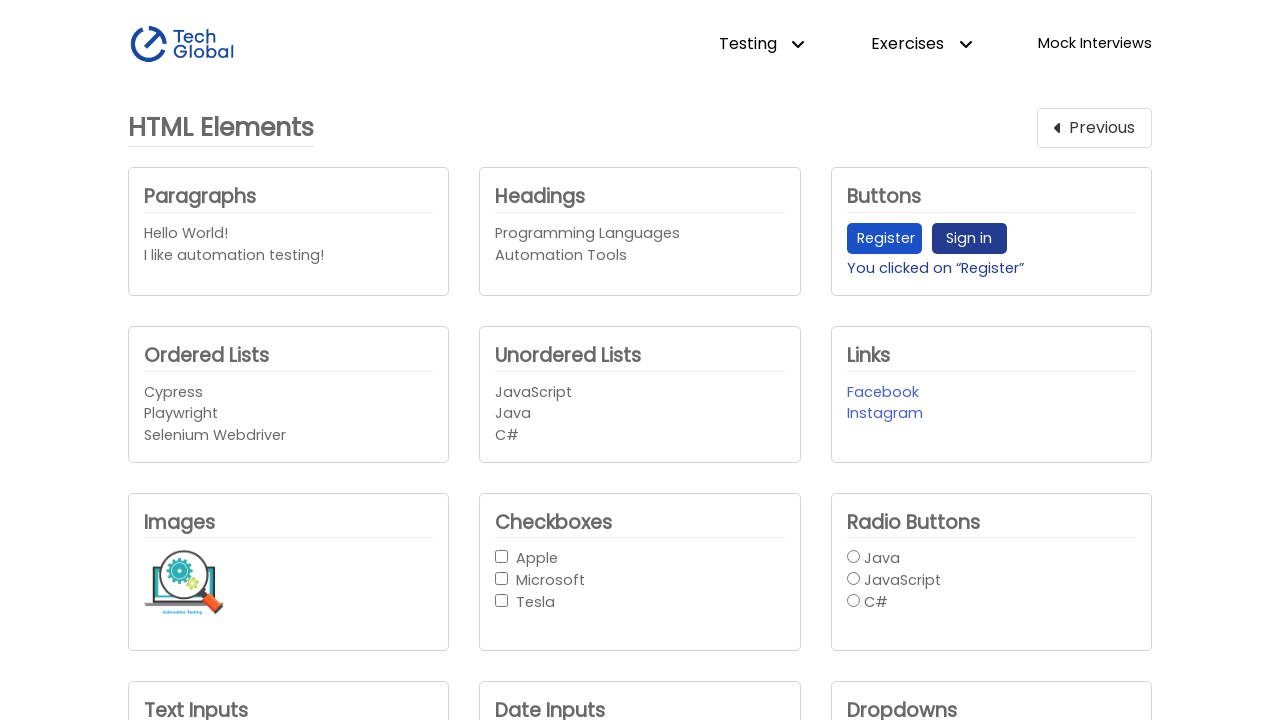

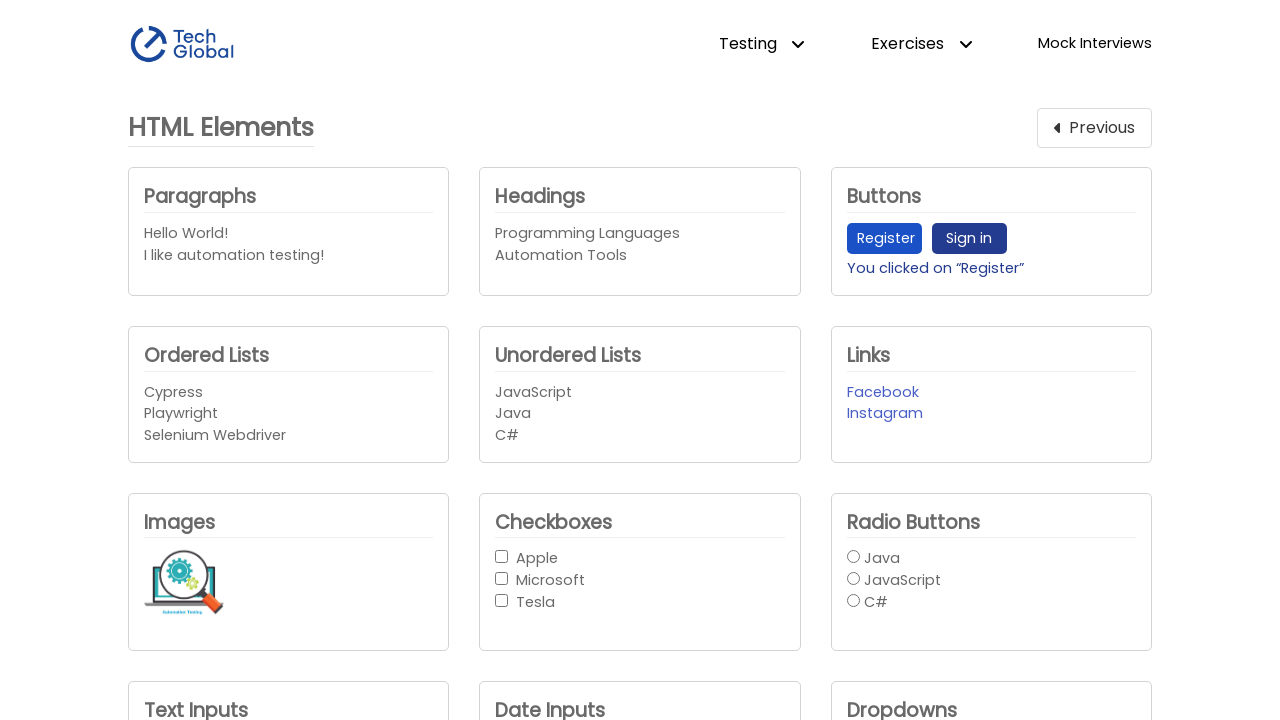